Tests clicking the second "An anchor" link styled as a button on the jQuery UI Button demo page within an iframe

Starting URL: https://jqueryui.com/

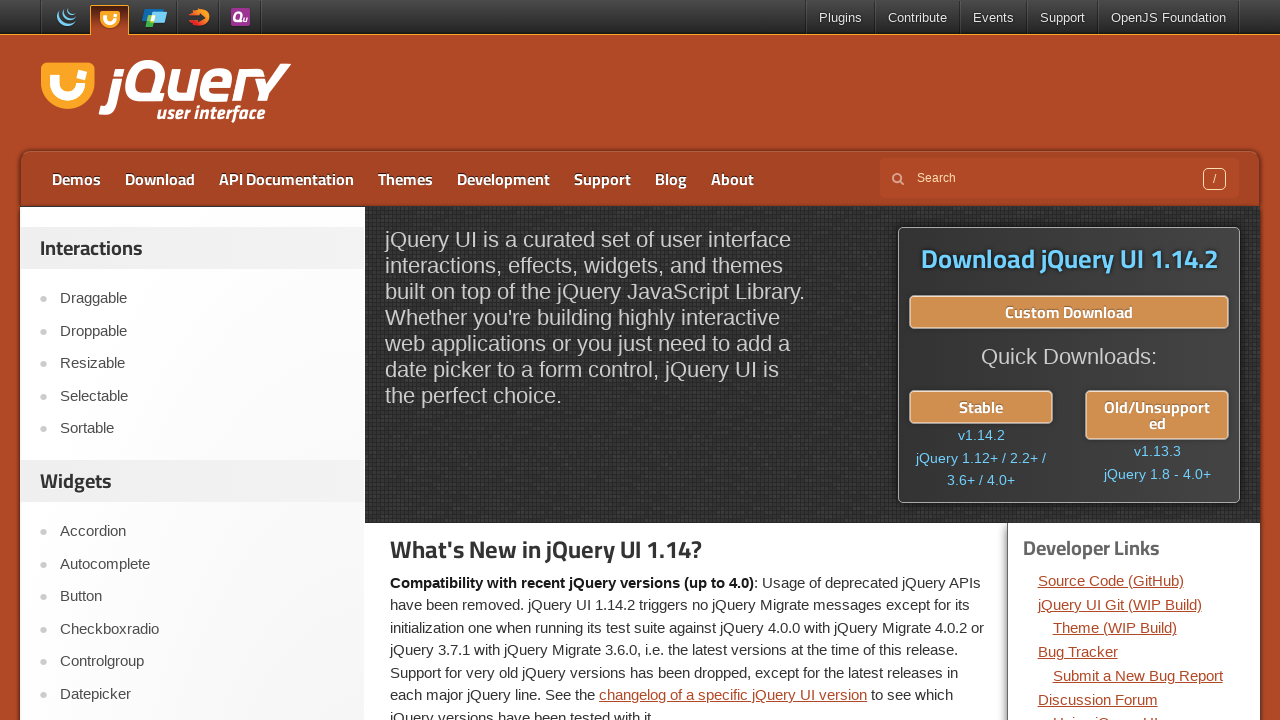

Clicked Button link to navigate to button demo at (202, 597) on xpath=//a[text()='Button']
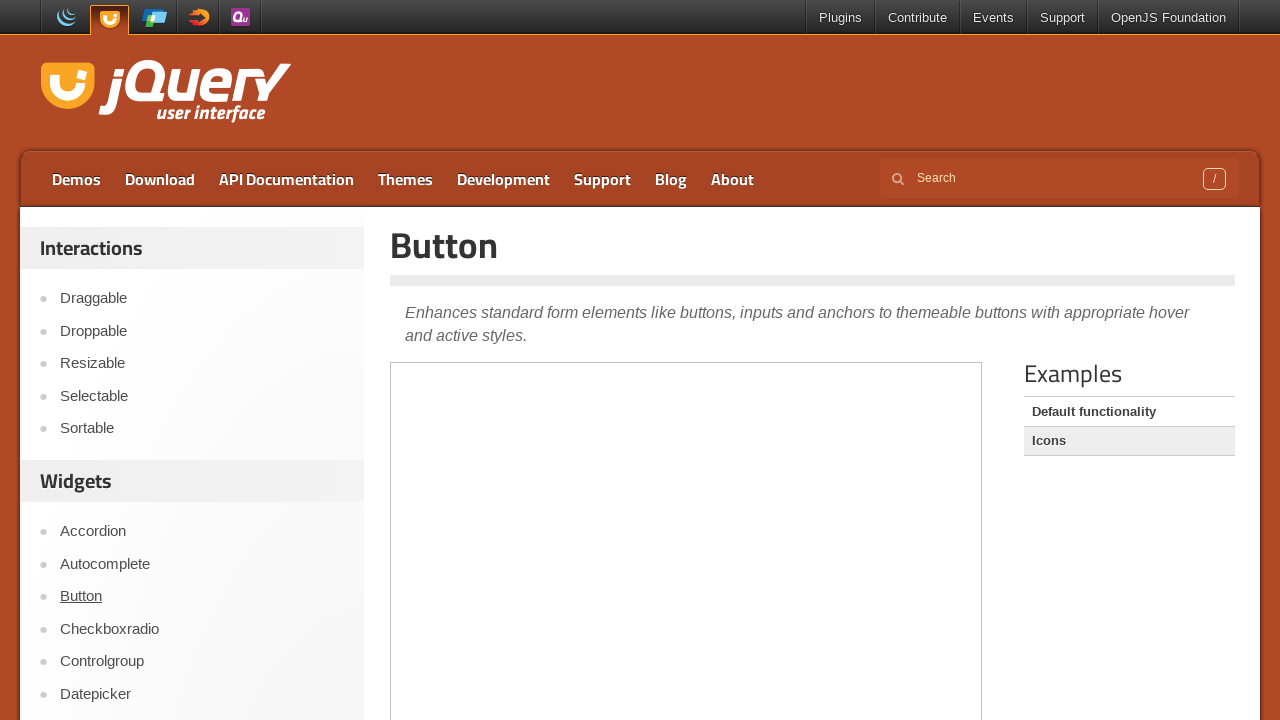

Located the demo iframe
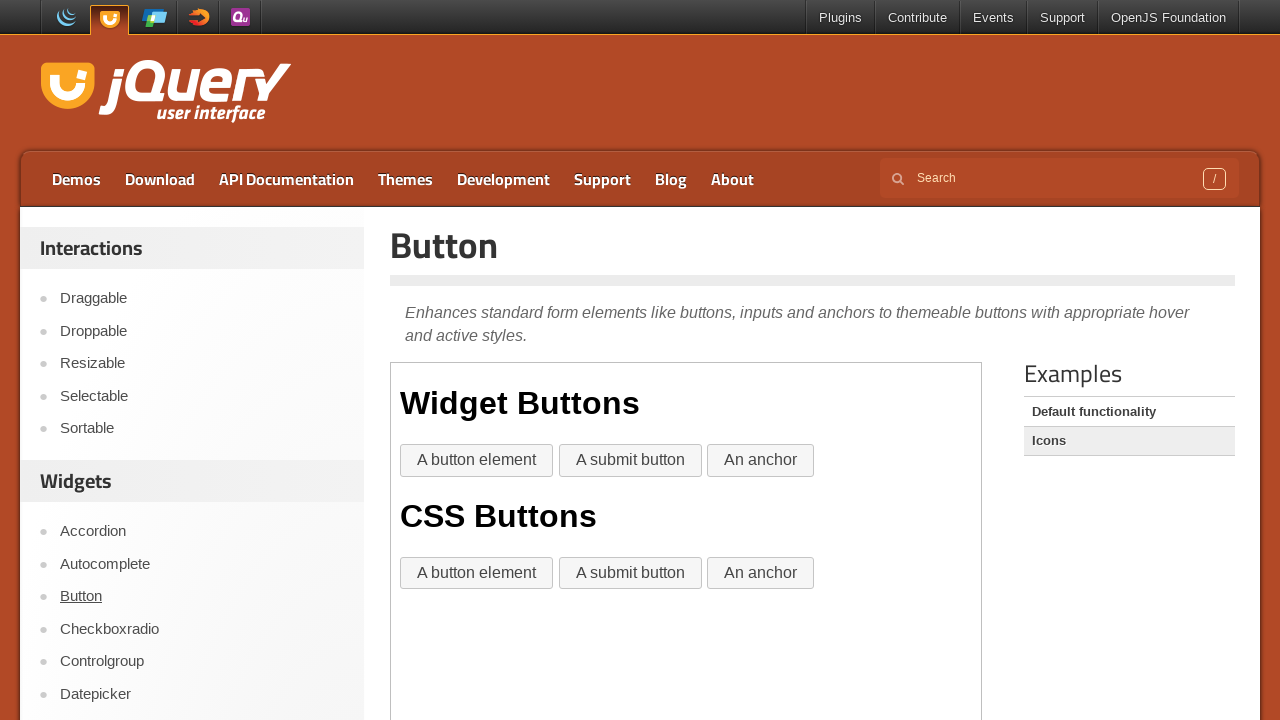

Clicked the second 'An anchor' link styled as a button within the iframe at (761, 573) on iframe >> nth=0 >> internal:control=enter-frame >> xpath=//a[text()='An anchor']
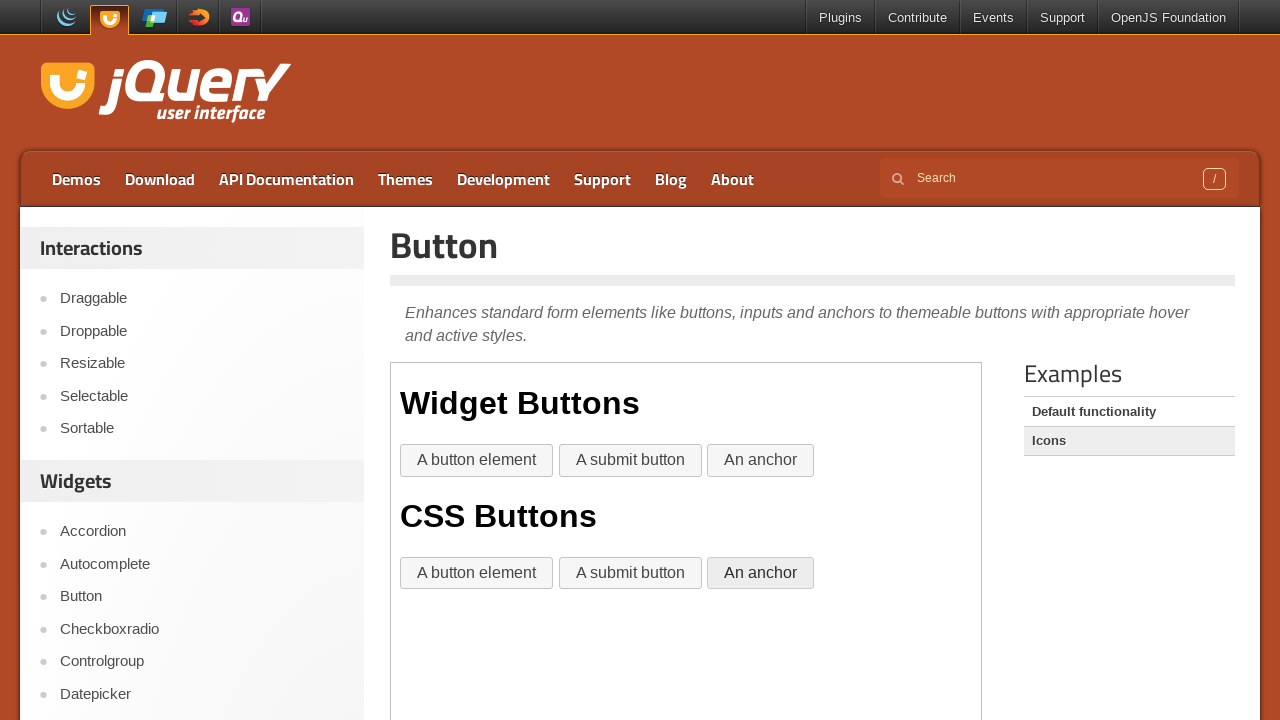

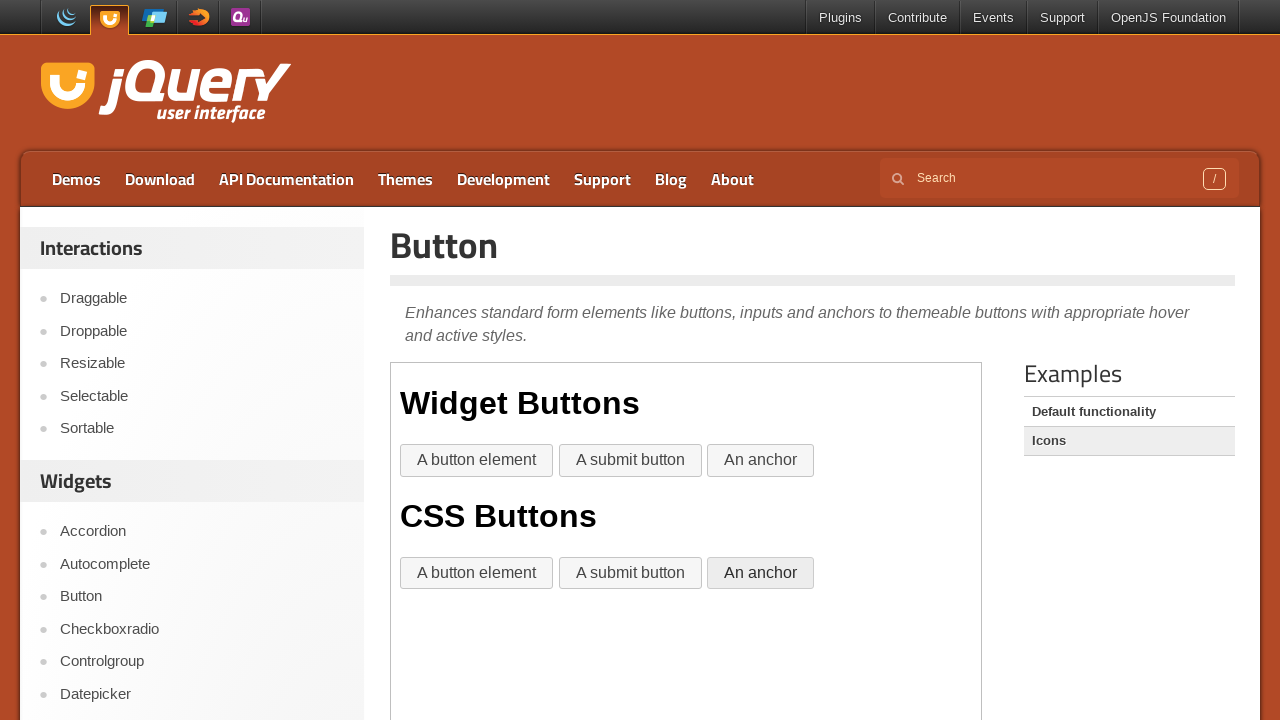